Tests login form validation by clicking the submit button without entering any credentials, then verifies the page URL remains unchanged (indicating the form submission was blocked due to empty fields).

Starting URL: https://qa.koel.app/

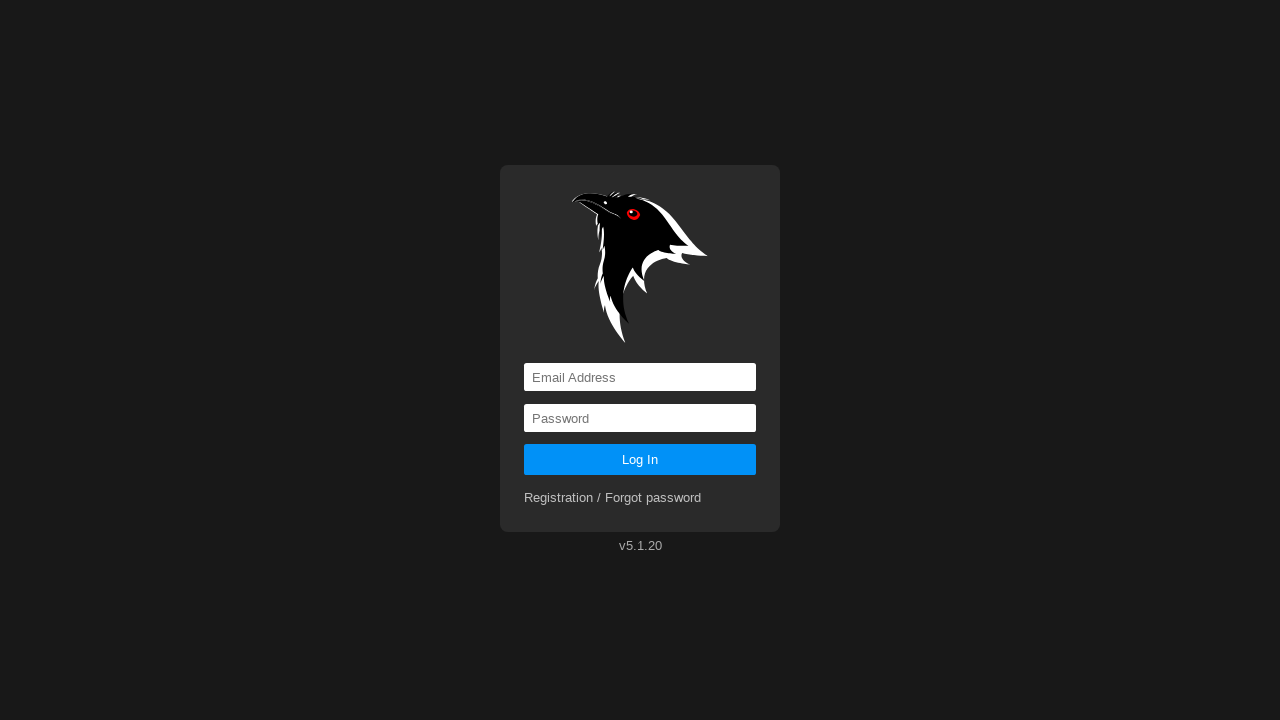

Clicked submit button without entering email or password credentials at (640, 460) on [type='submit']
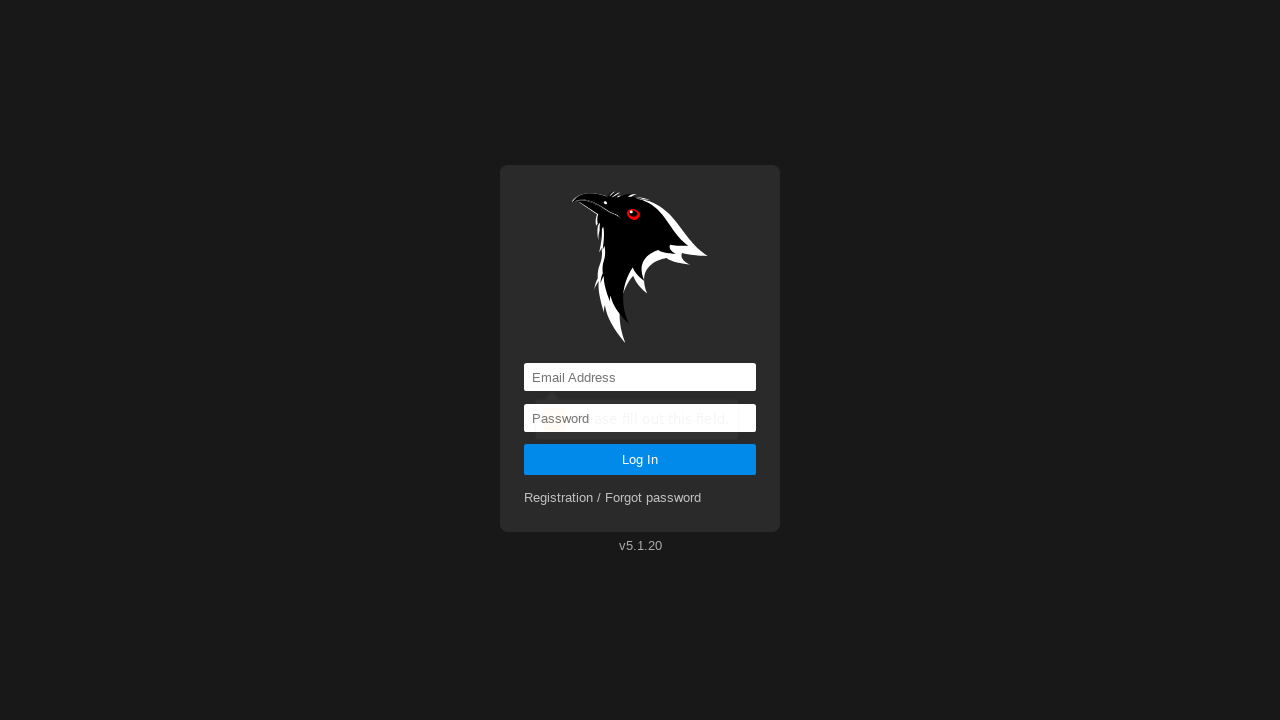

Verified page URL remains at https://qa.koel.app/ indicating form submission was blocked by validation
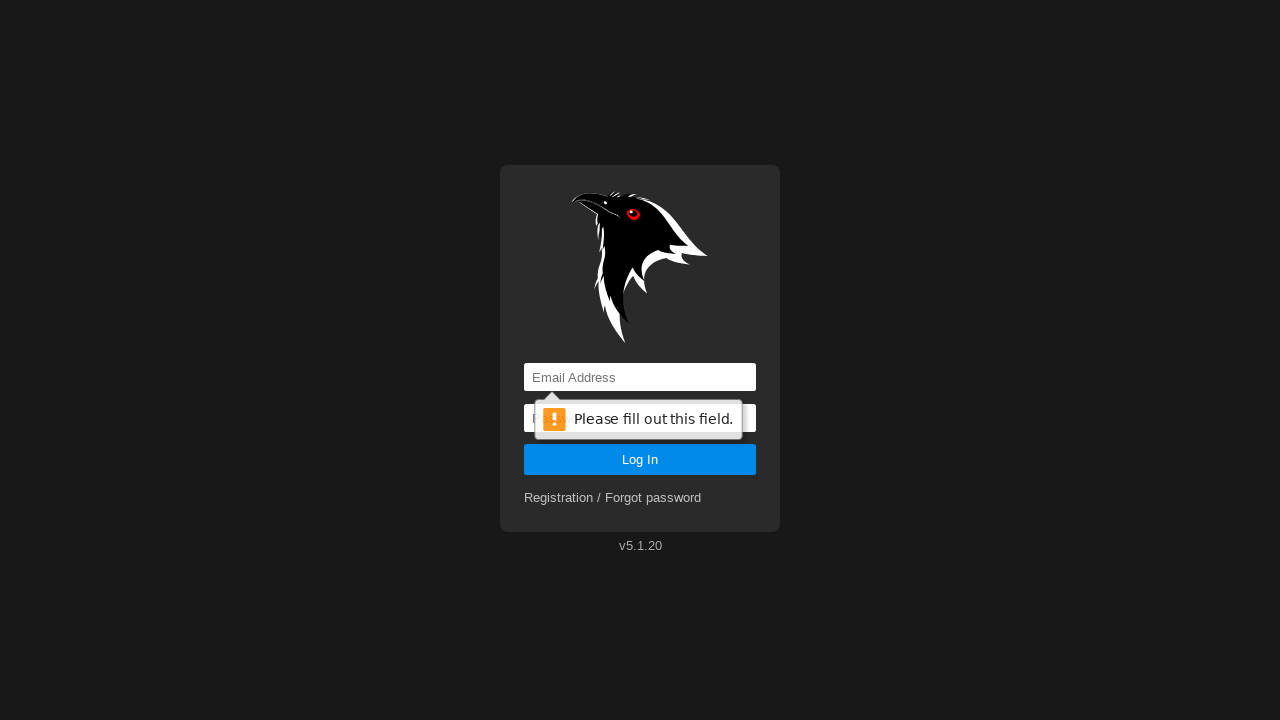

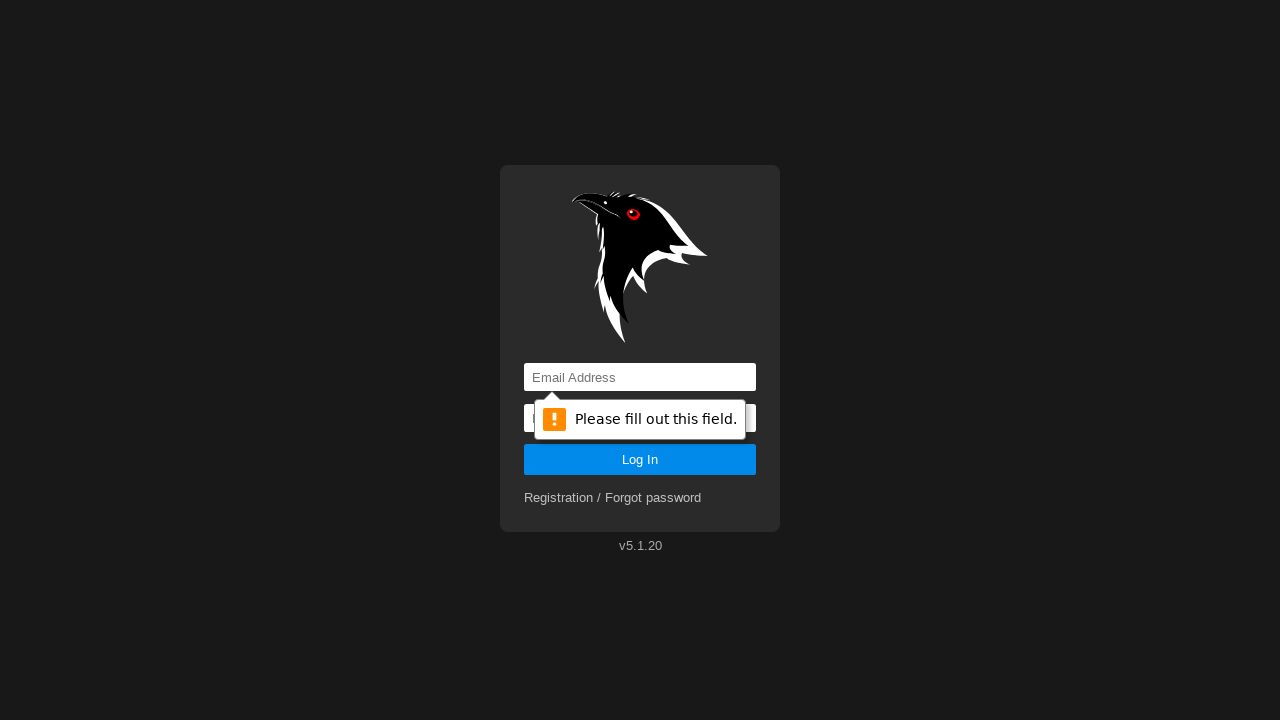